Clicks on a book image in the arrivals section to navigate to the product detail page

Starting URL: https://practice.automationtesting.in/

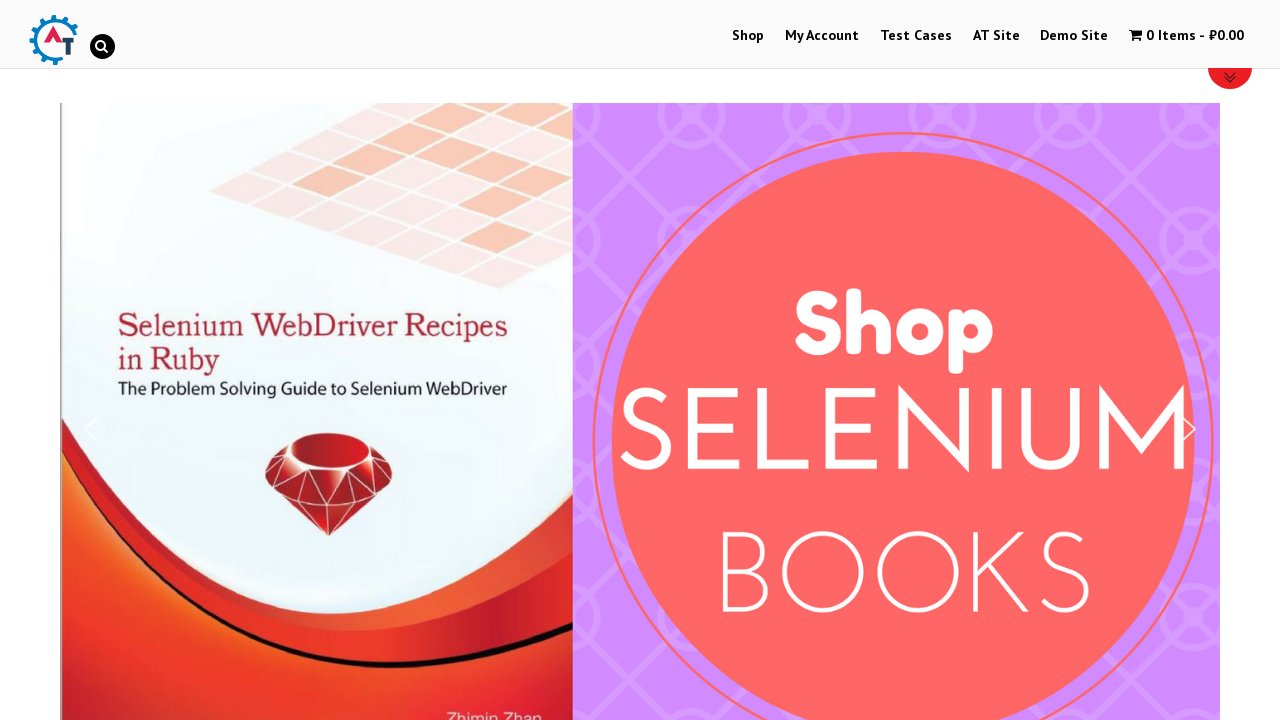

Clicked on Mastering JavaScript book image in arrivals section at (1039, 361) on [title='Mastering JavaScript']
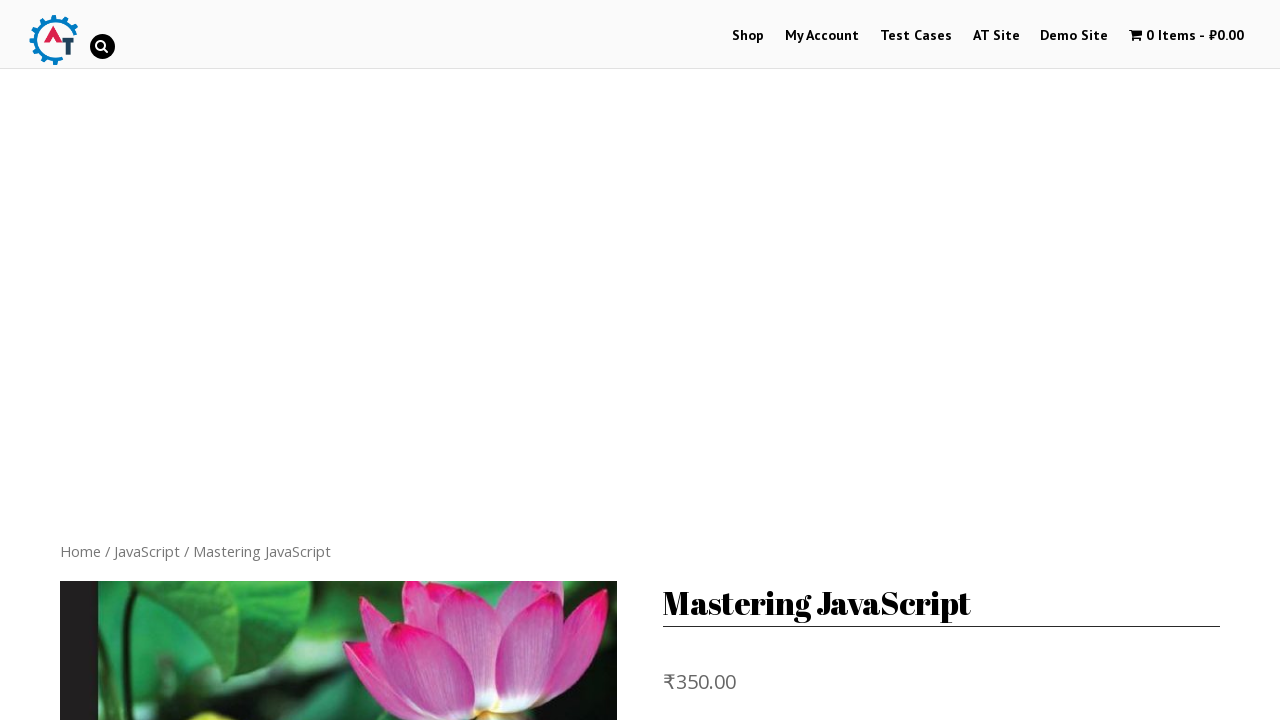

Product detail page loaded successfully
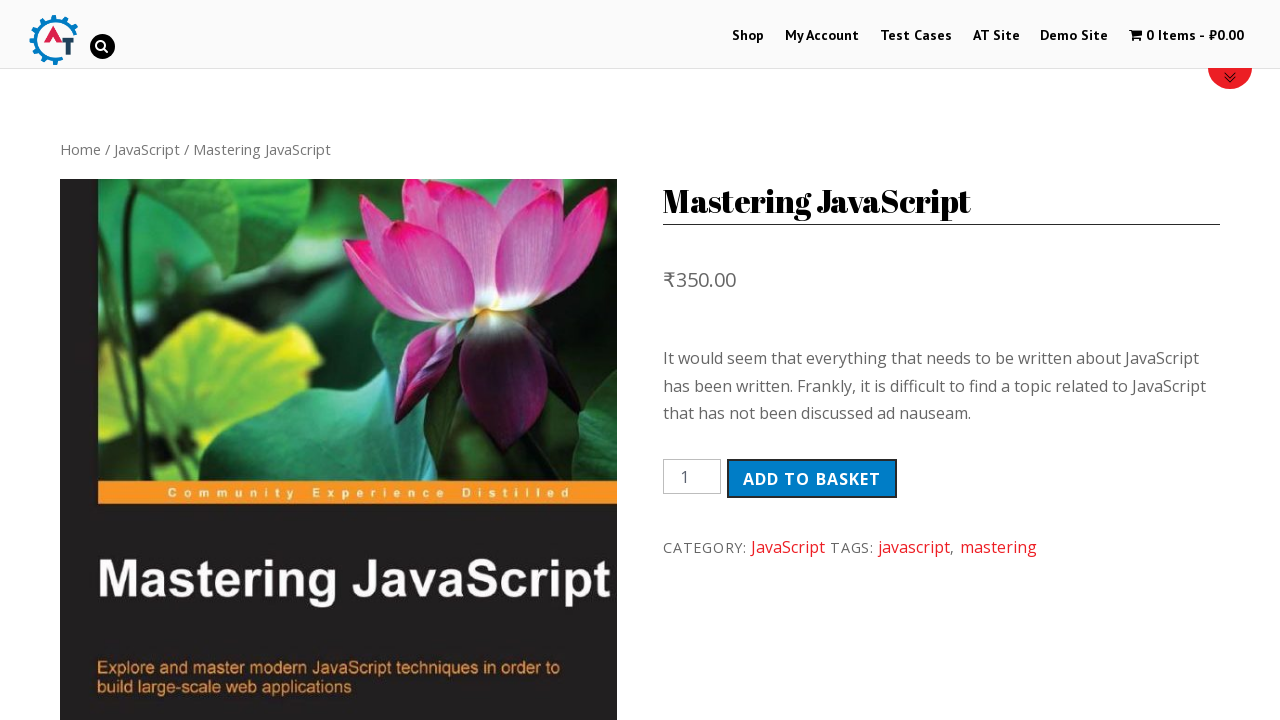

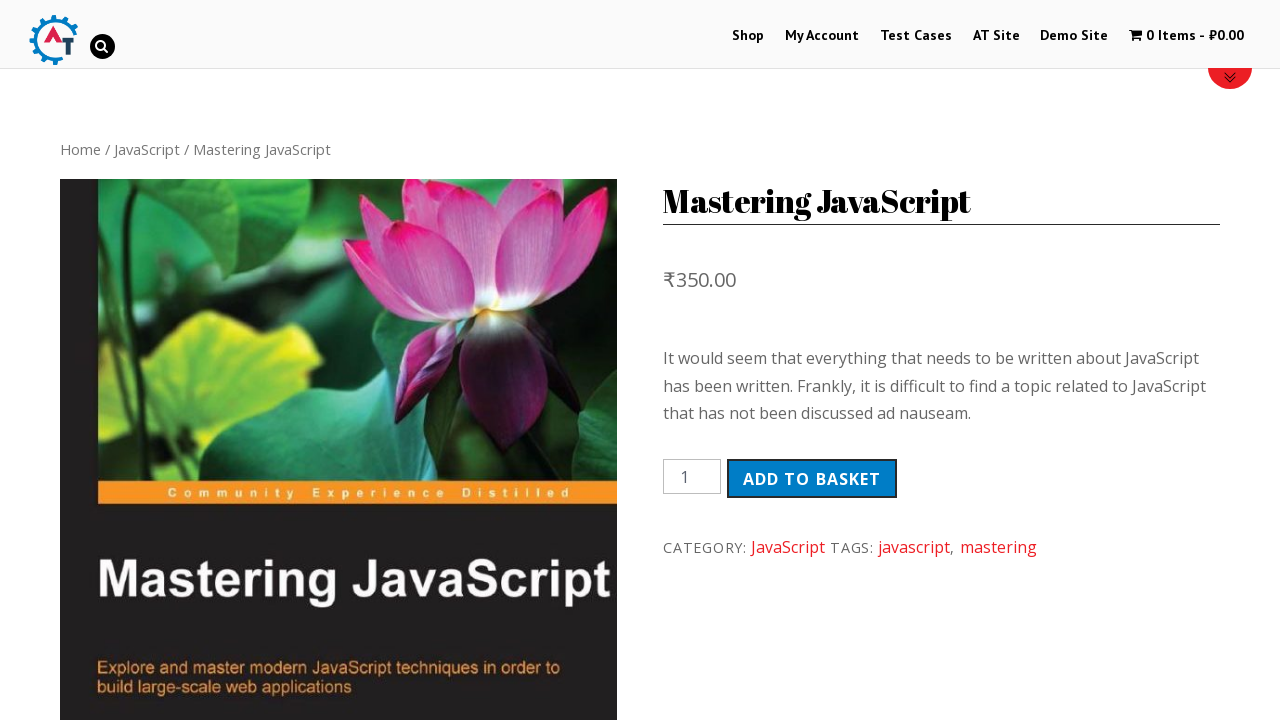